Navigates to DemoQA homepage and clicks on the "Book Store Application" card from the list of available tools/applications.

Starting URL: https://demoqa.com/

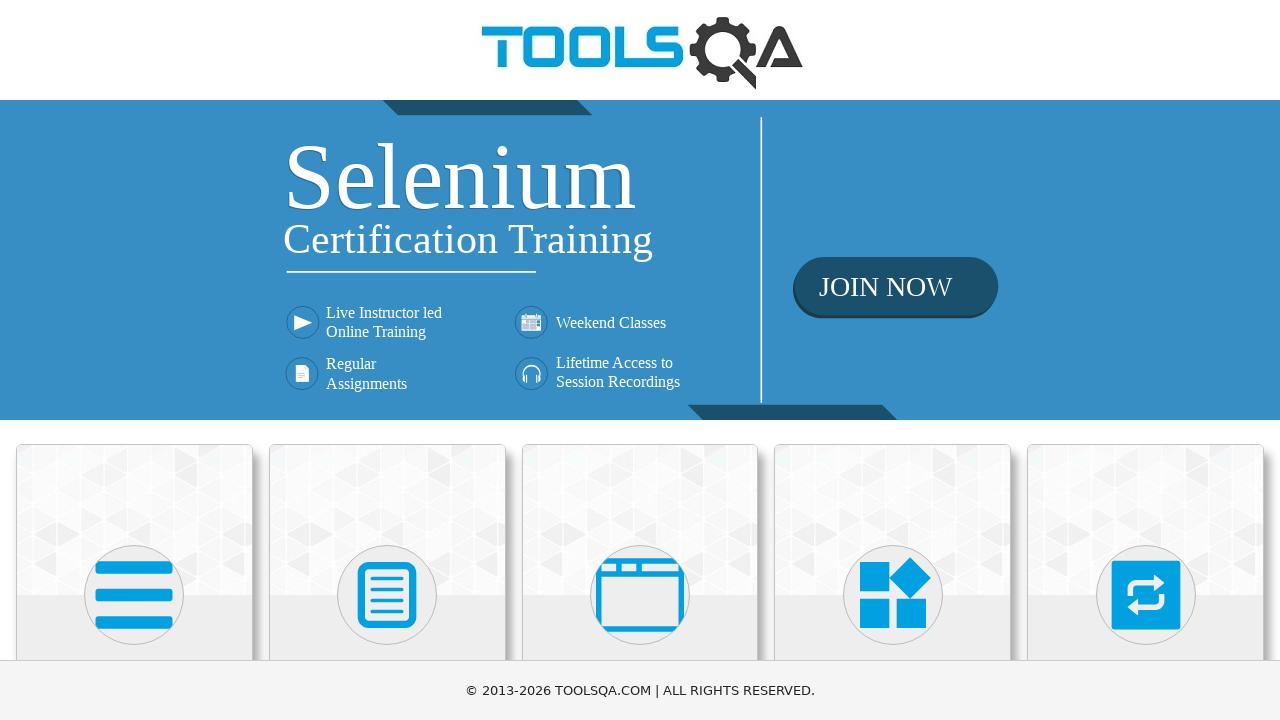

Navigated to DemoQA homepage
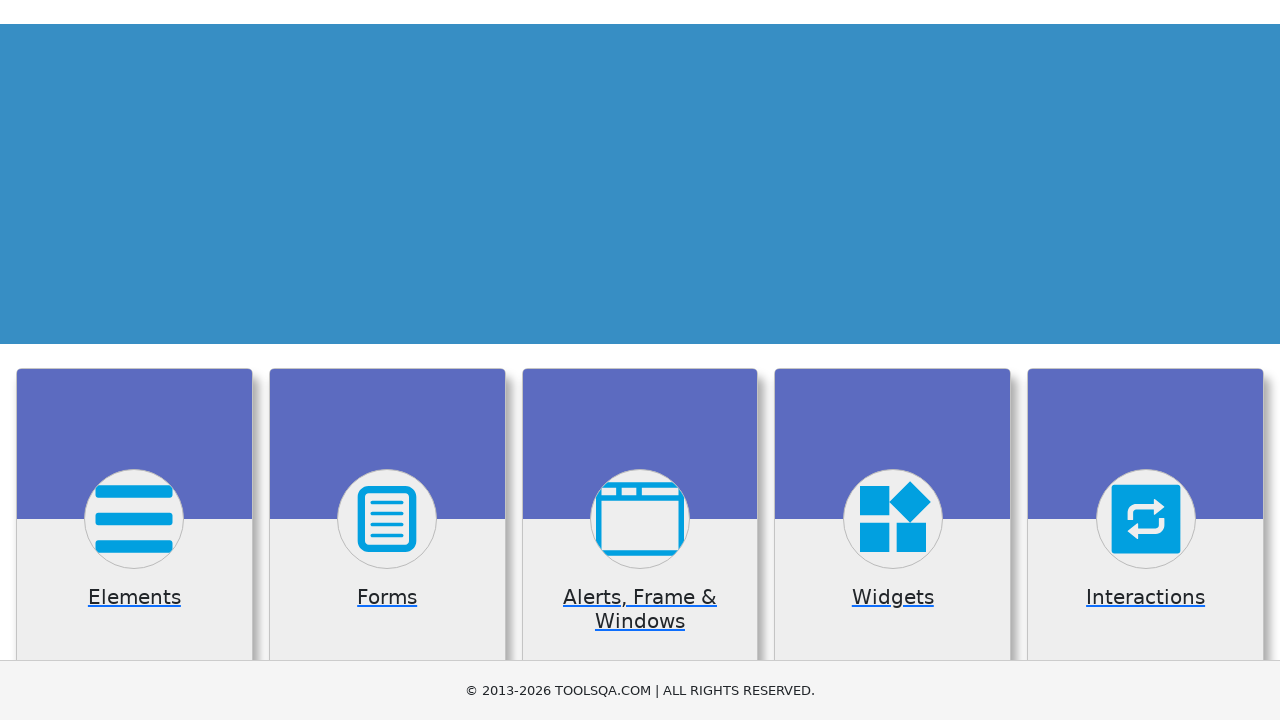

Application cards loaded and became visible
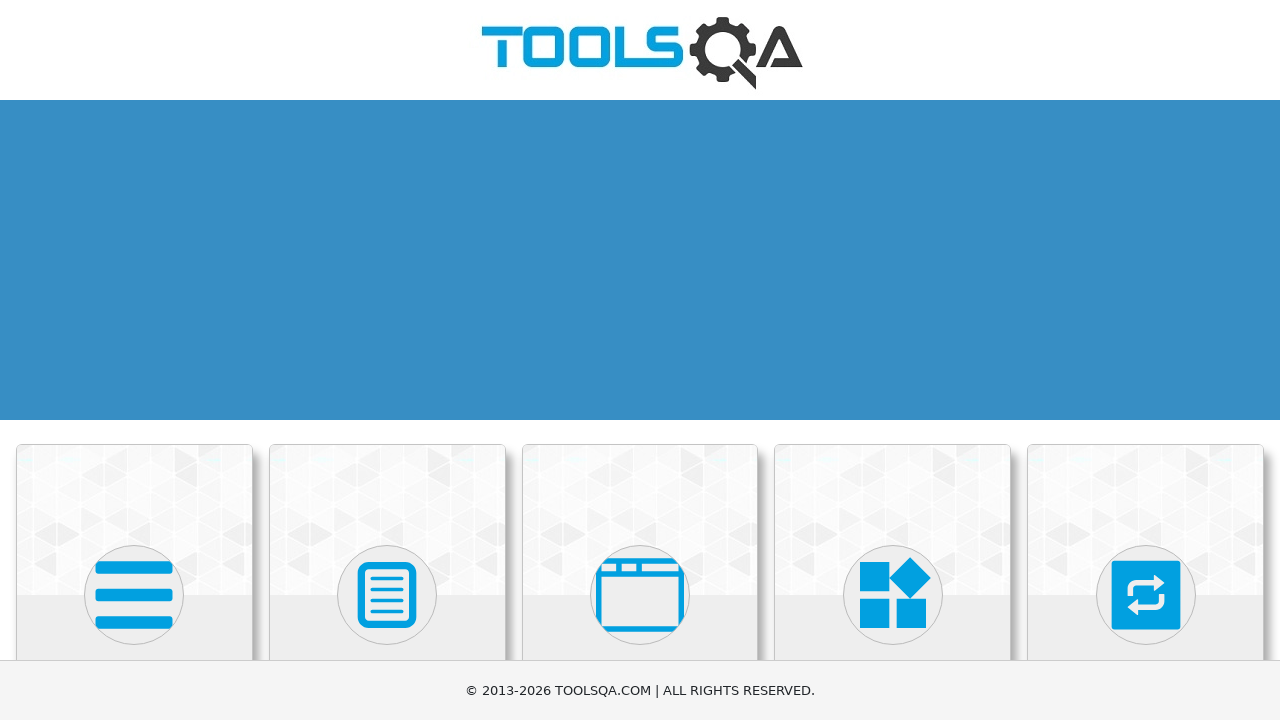

Found 6 application cards on the homepage
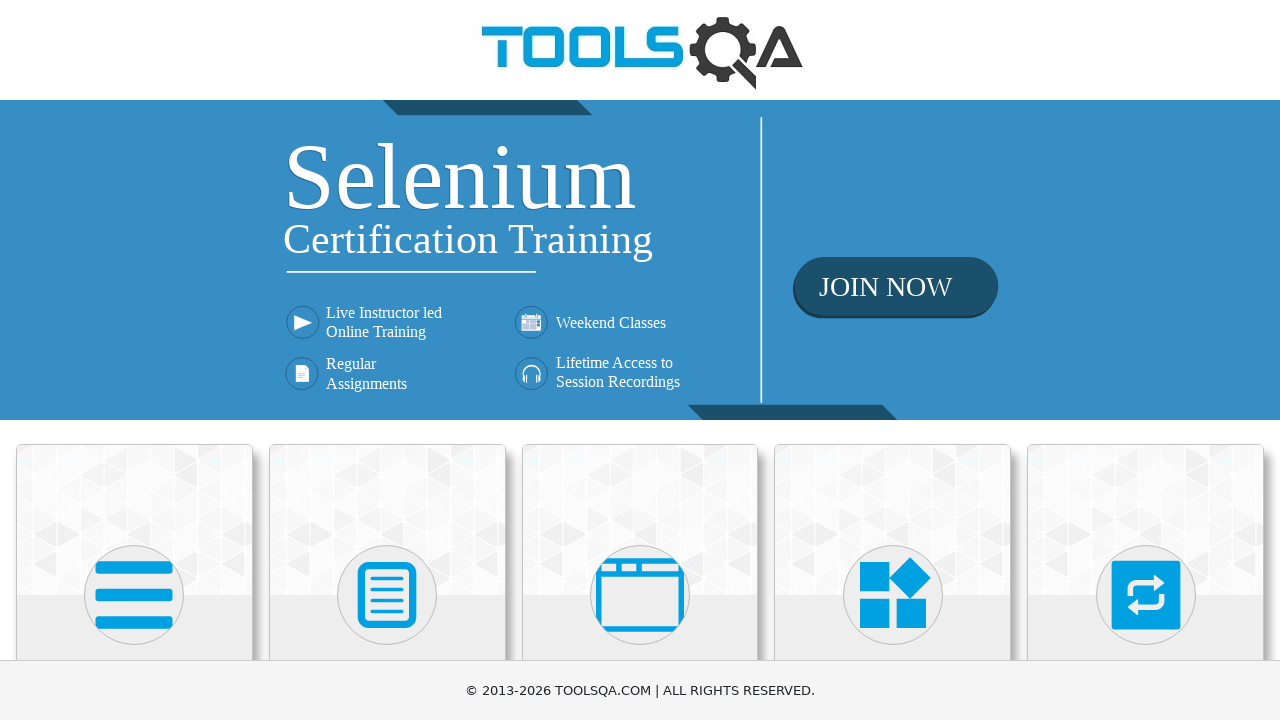

Clicked on the 'Book Store Application' card at (134, 465) on .card-body >> nth=5
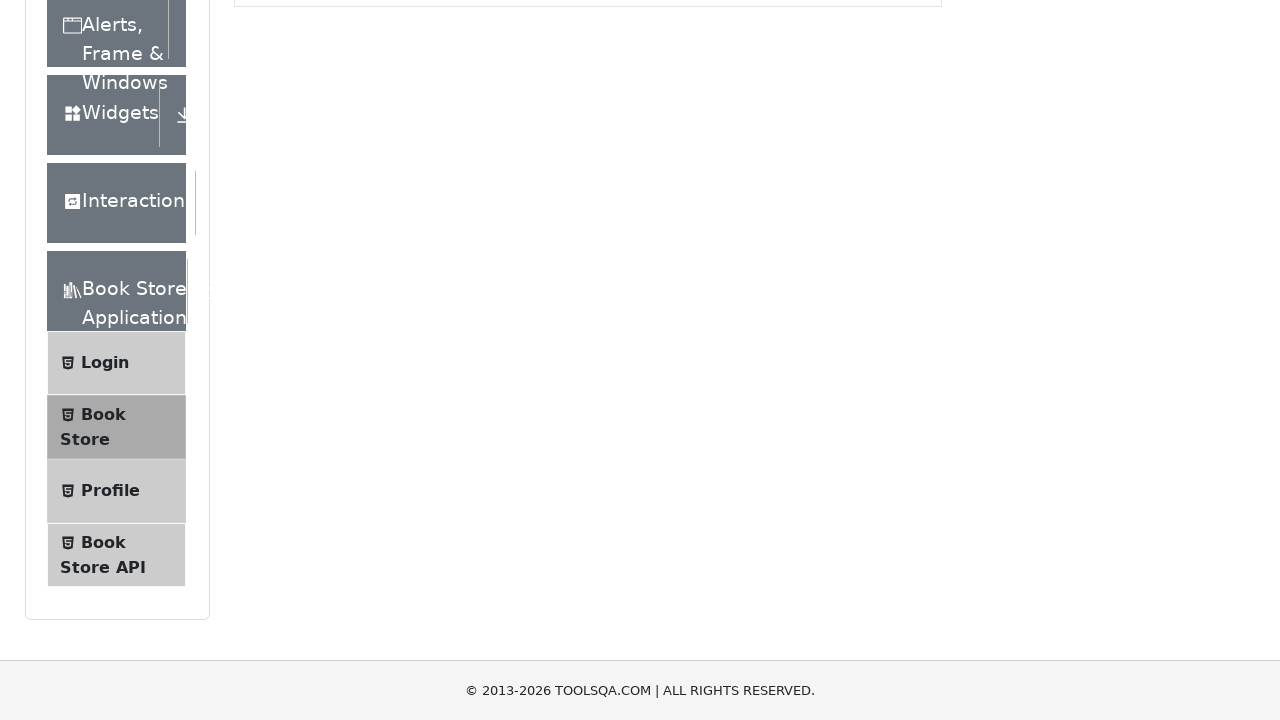

Book Store Application page loaded successfully
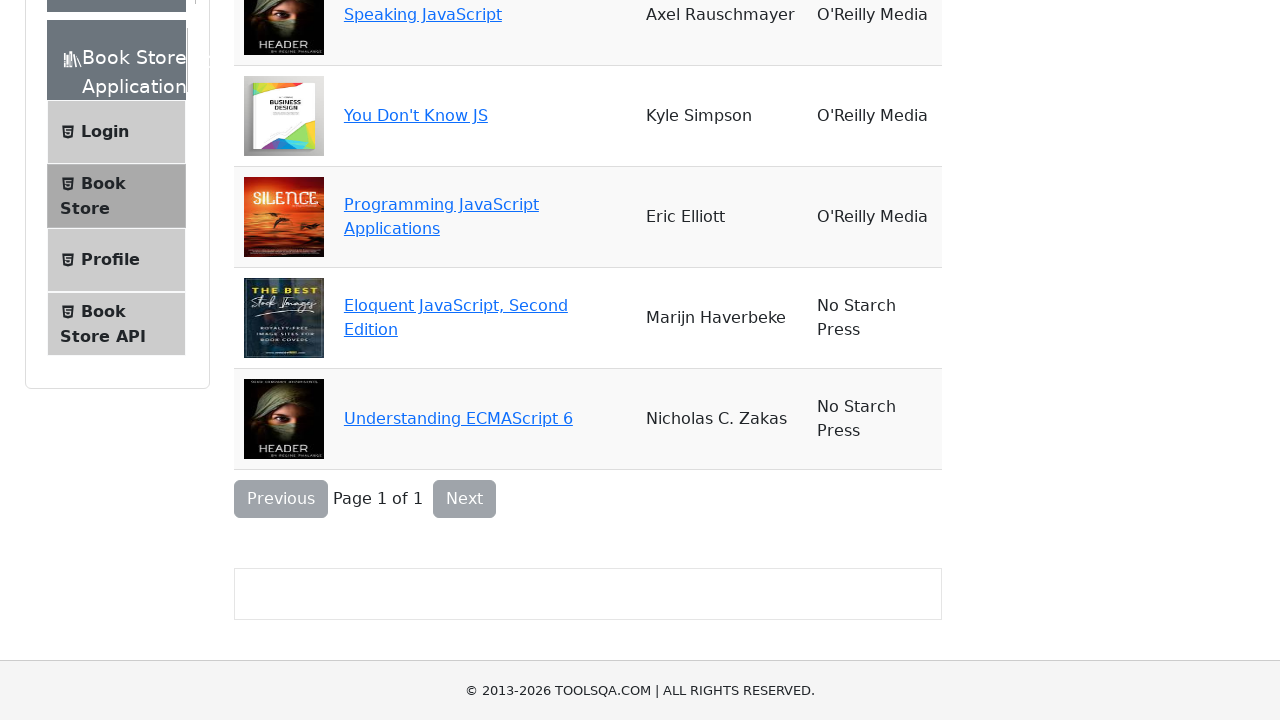

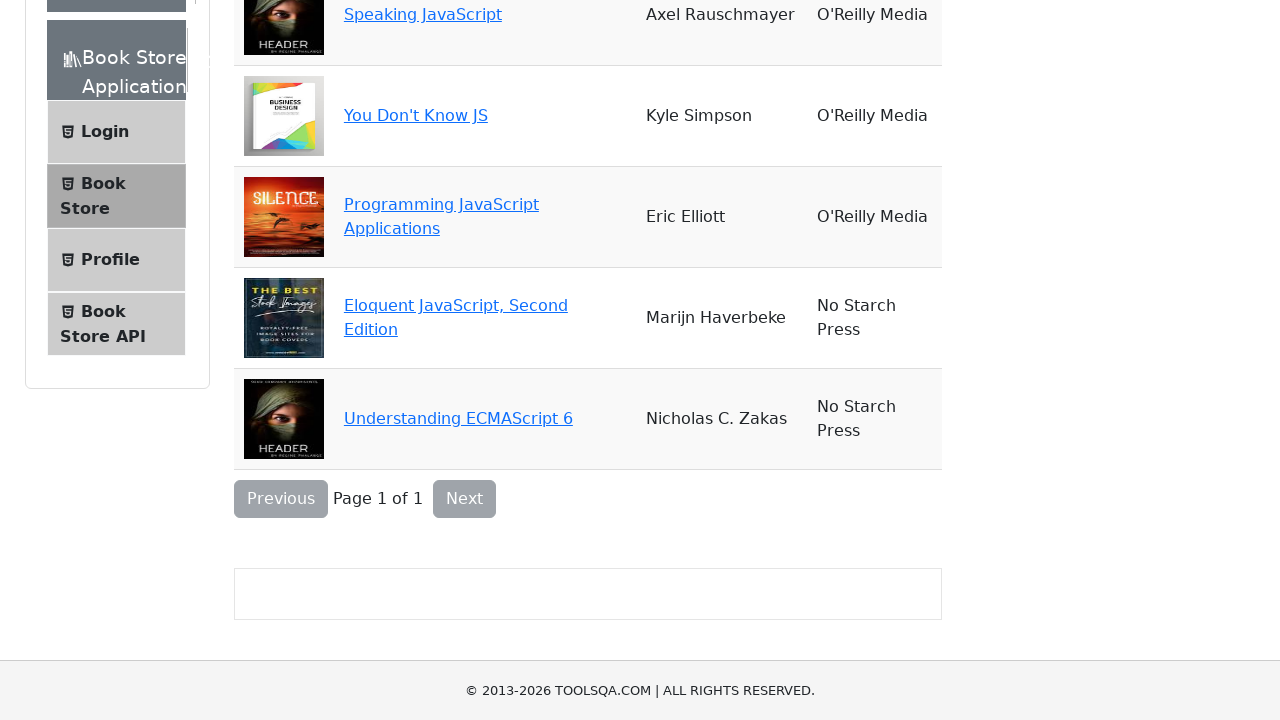